Navigates to a registration page and clicks the submit button

Starting URL: https://alada.vn/tai-khoan/dang-ky.html

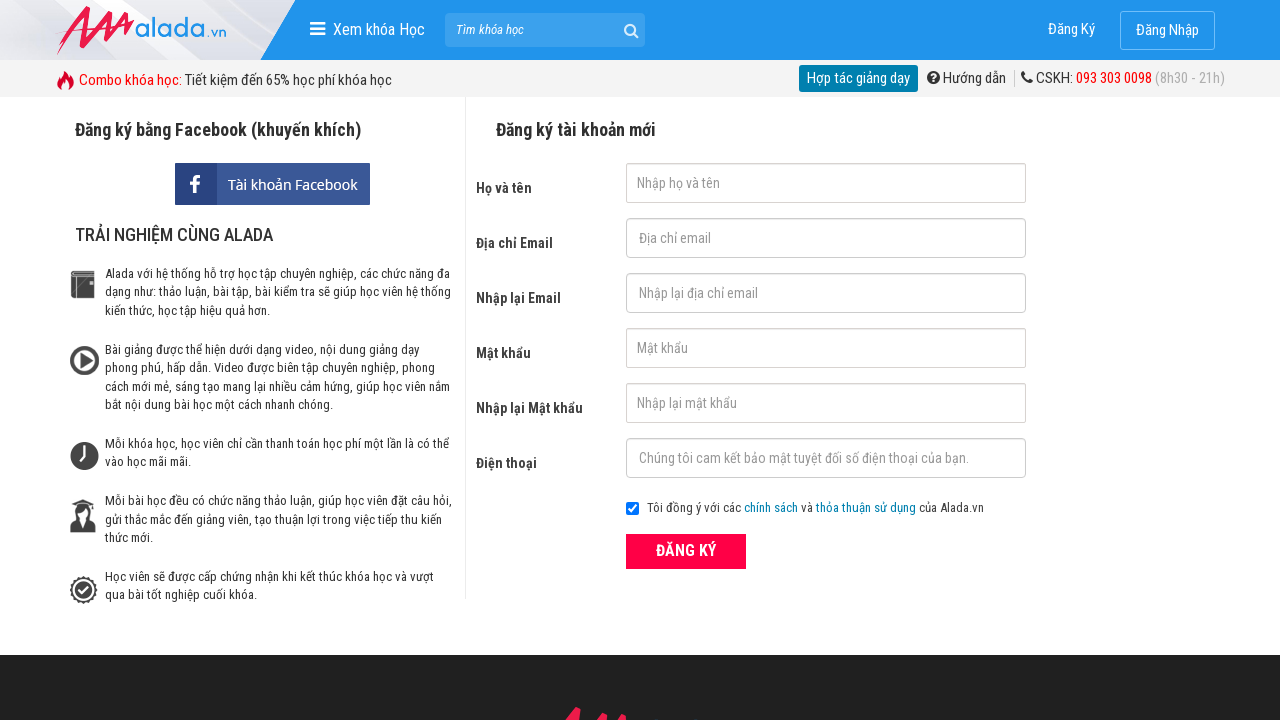

Navigated to registration page
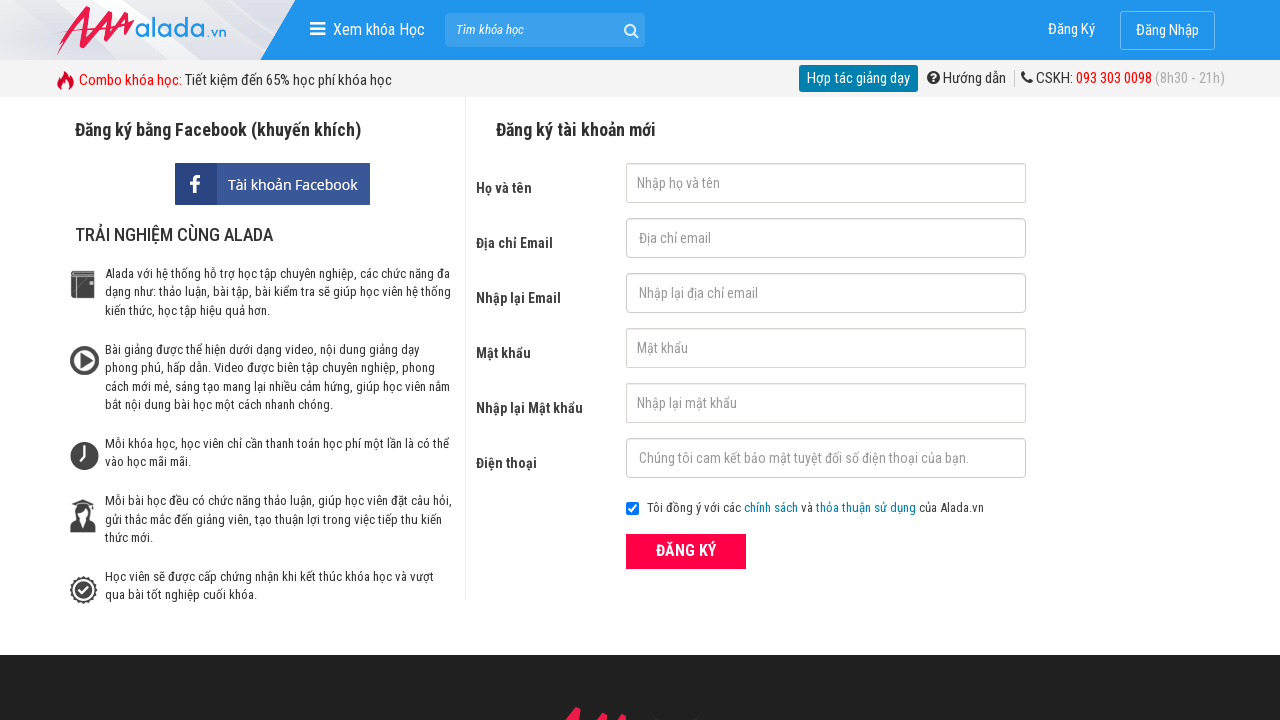

Clicked the submit button on registration form at (686, 551) on xpath=//button[@type='submit']
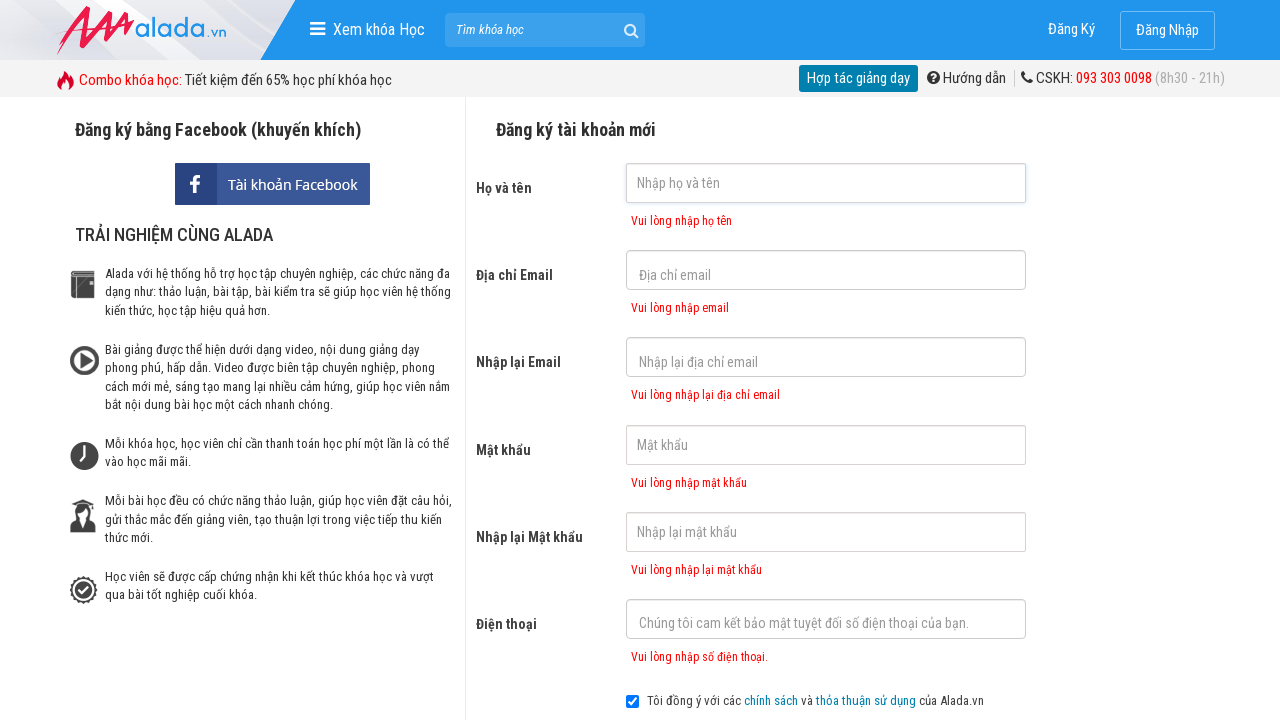

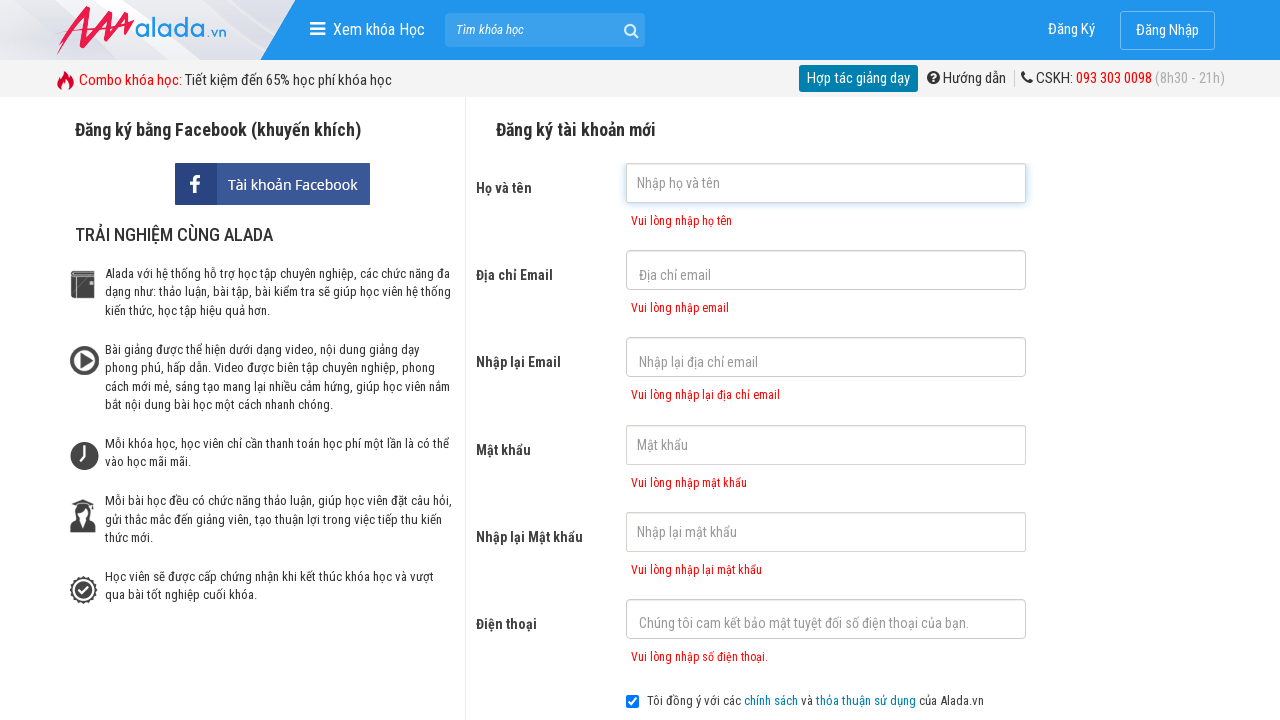